Tests dropdown selection functionality on a practice automation website by selecting options using different methods (by index and by visible text)

Starting URL: https://rahulshettyacademy.com/AutomationPractice/

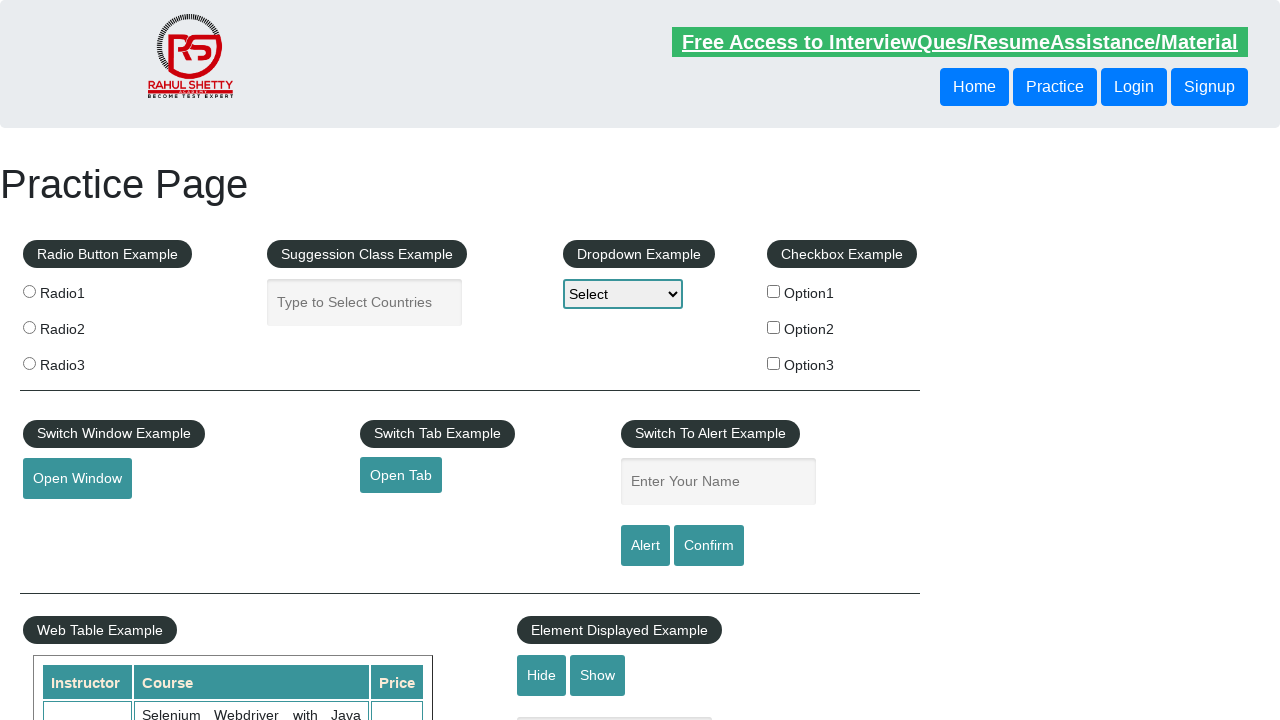

Waited for dropdown element to load
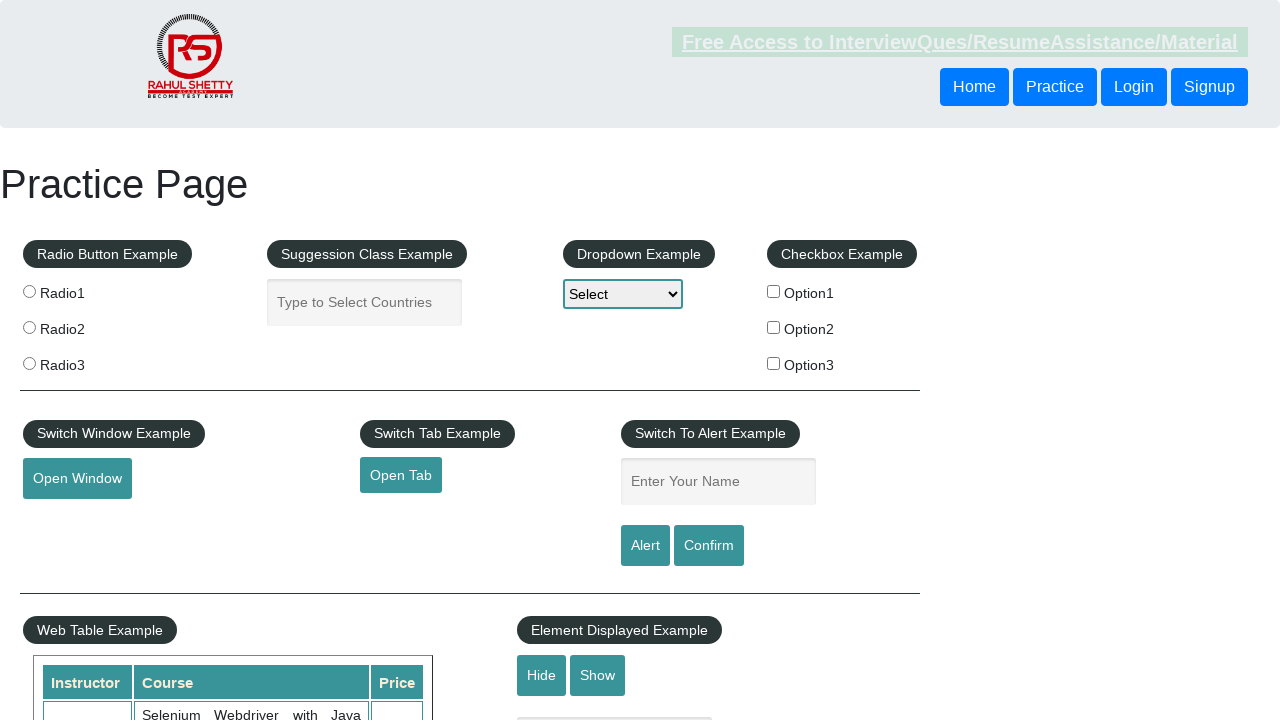

Selected dropdown option by index 2 (Option2) on #dropdown-class-example
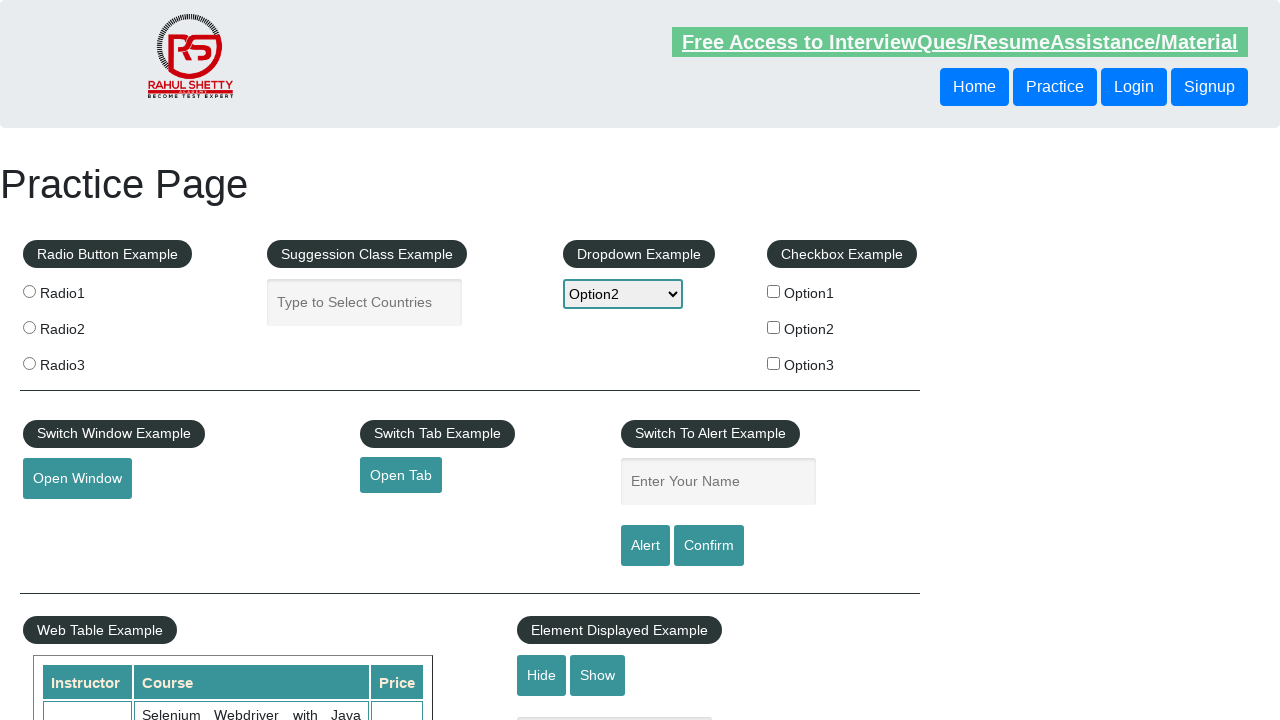

Selected dropdown option by visible text 'Option1' on #dropdown-class-example
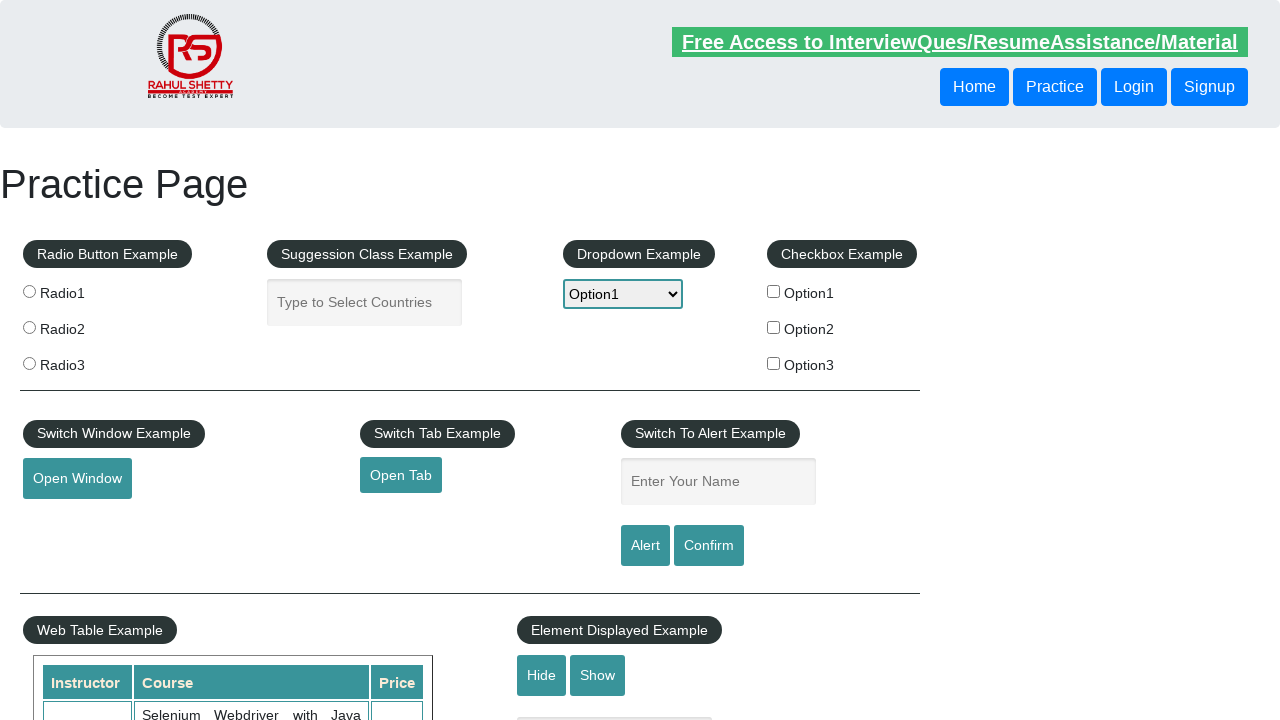

Selected dropdown option by value 'option3' on #dropdown-class-example
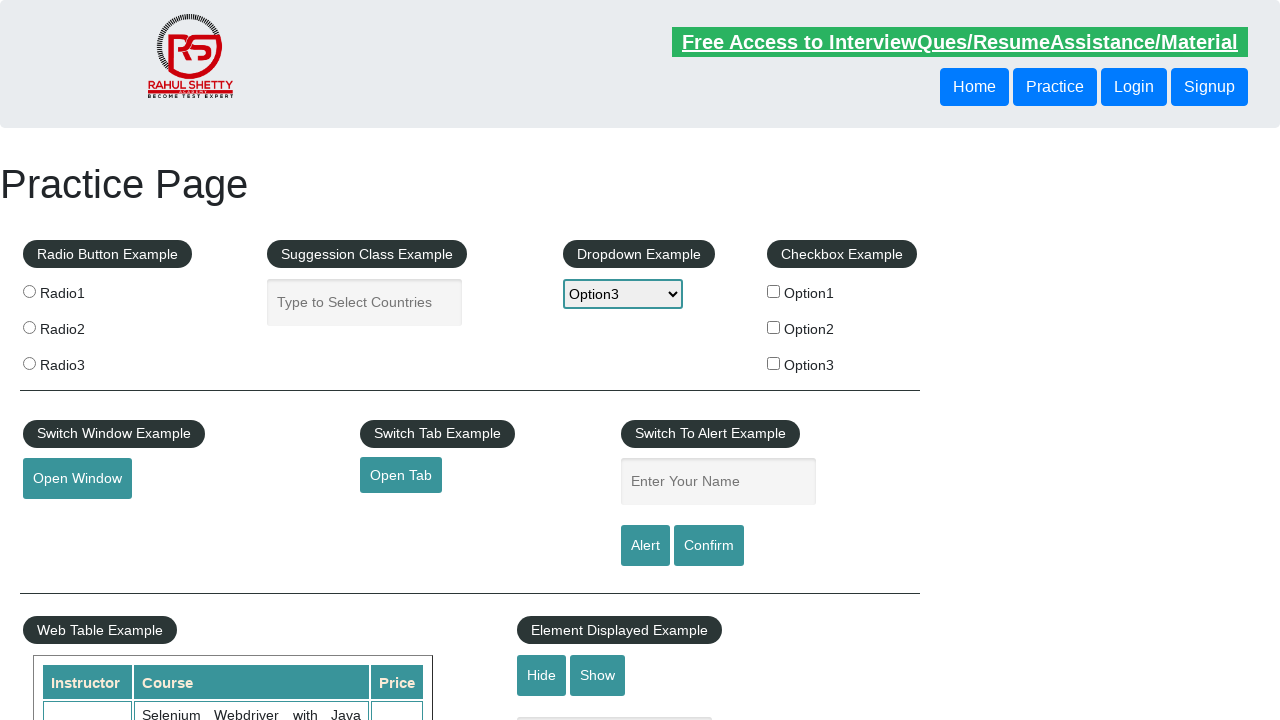

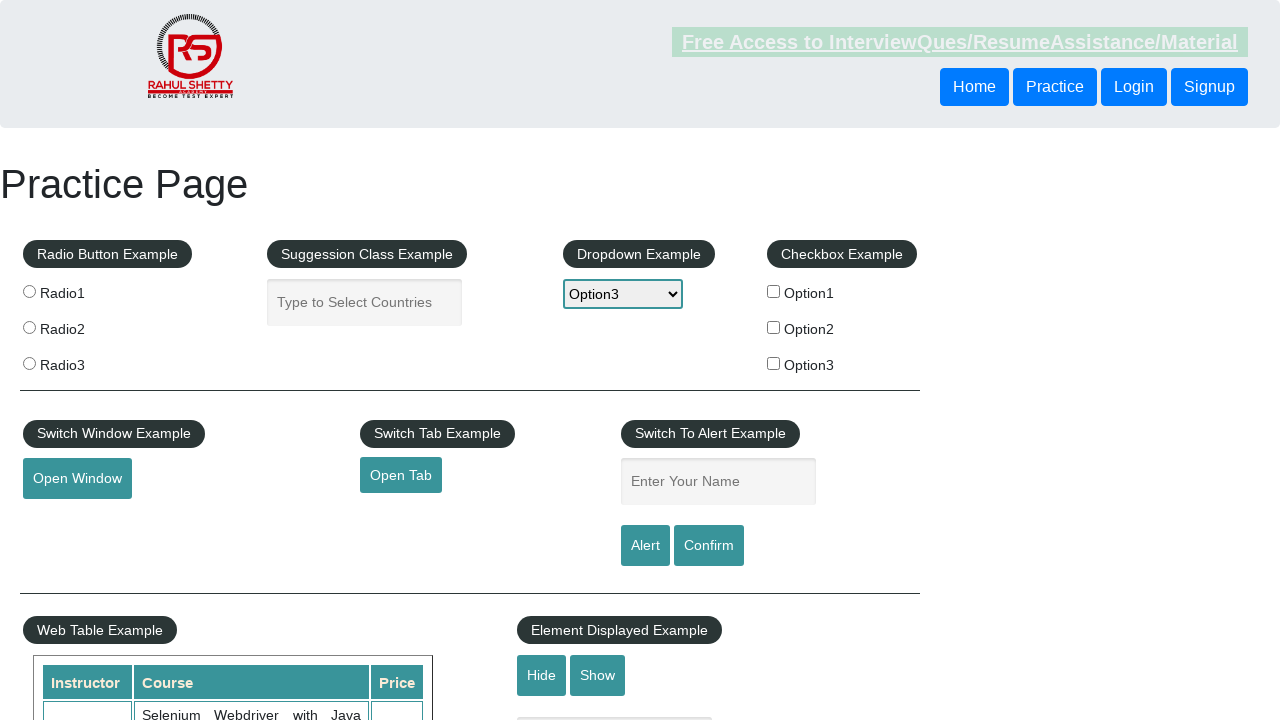